Tests adding a Sony Vaio laptop to the shopping cart by navigating to the Laptops category, selecting the product, and clicking add to cart

Starting URL: https://www.demoblaze.com/index.html

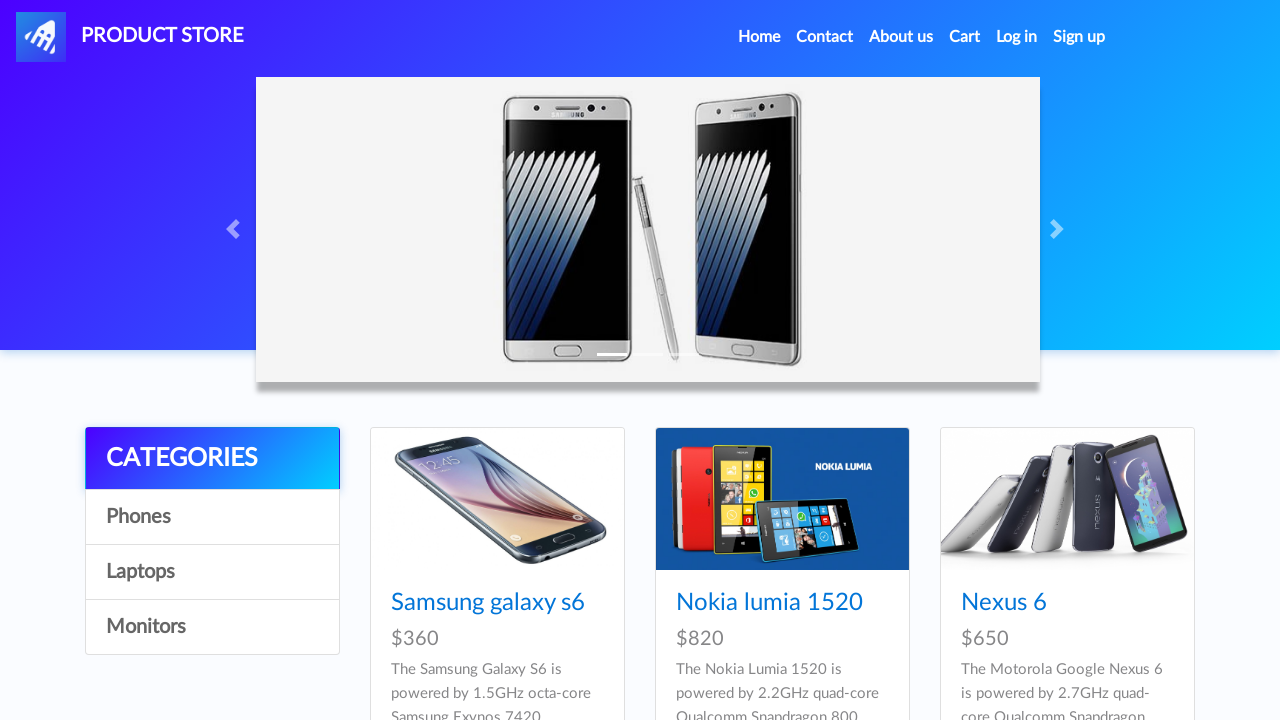

Clicked on Laptops category at (212, 572) on text=Laptops
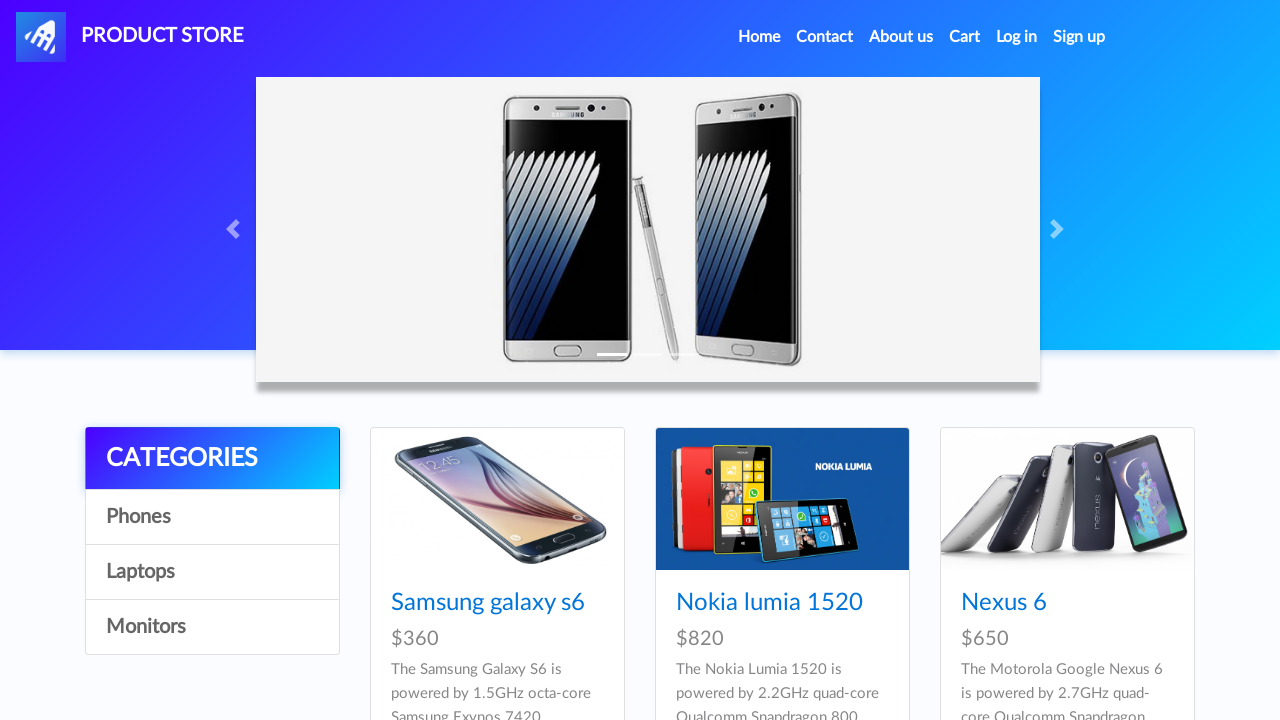

Sony Vaio i5 product loaded
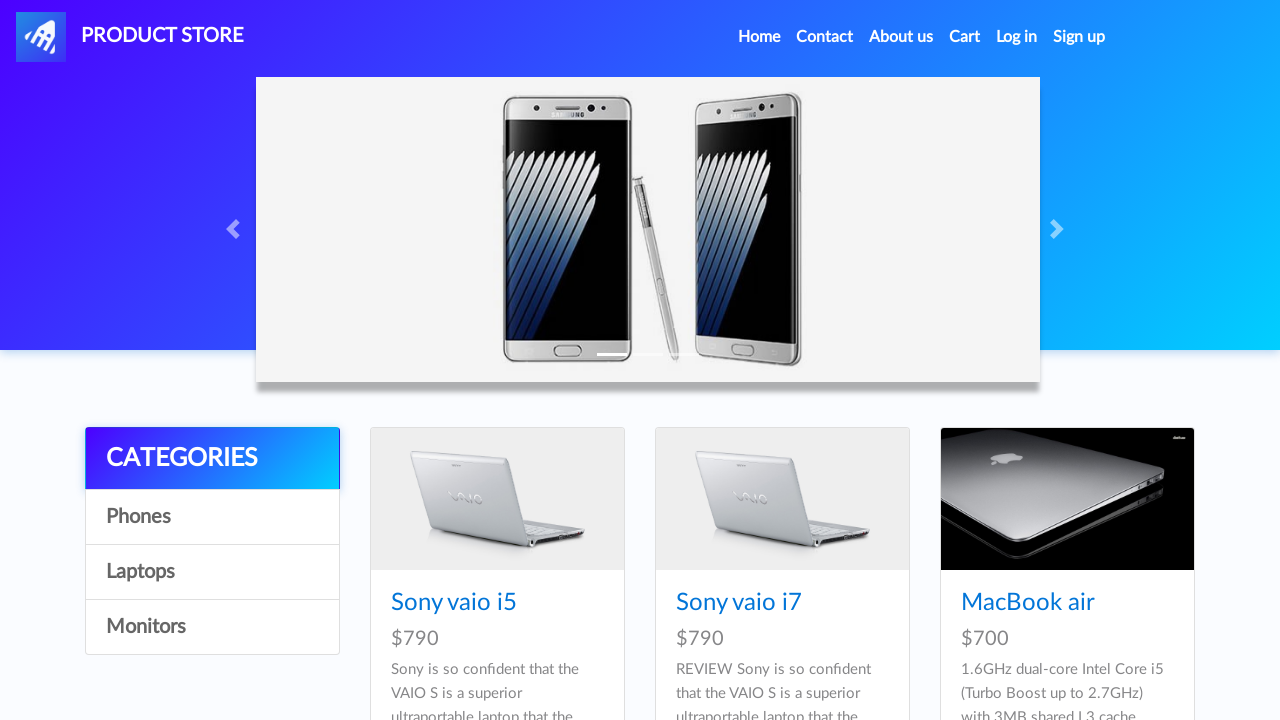

Clicked on Sony vaio i5 product at (454, 603) on text=Sony vaio i5
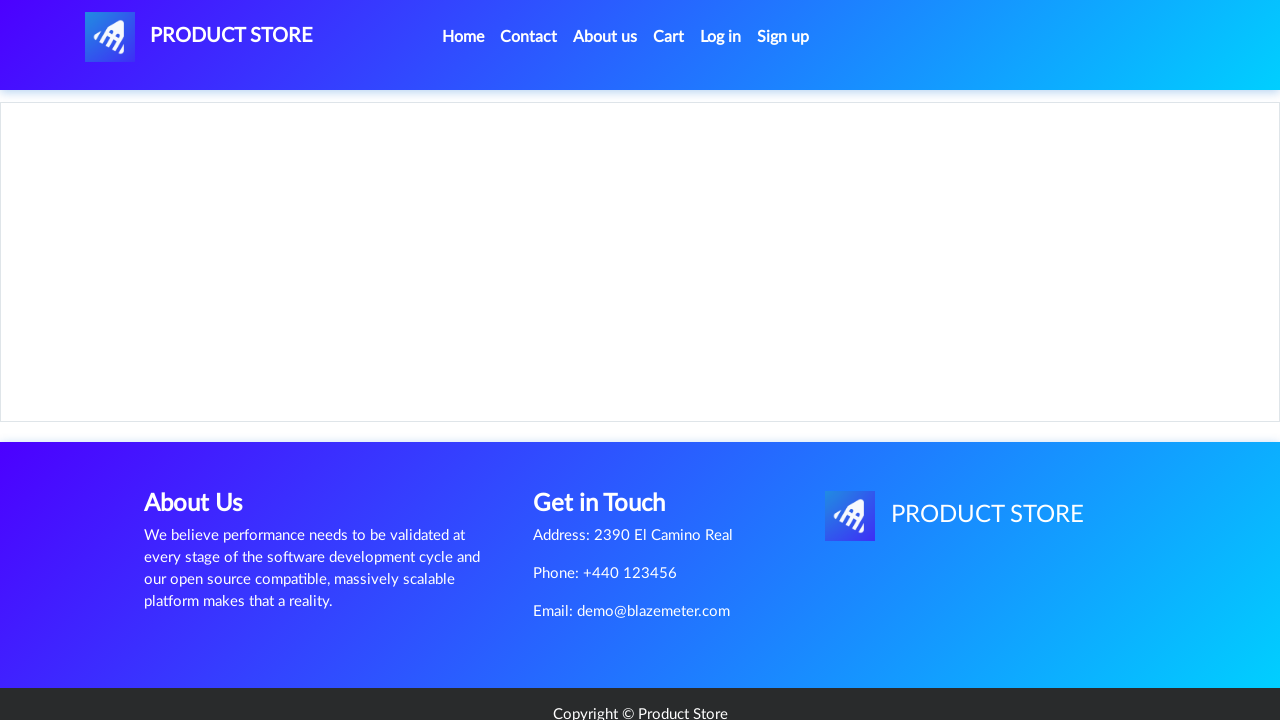

Product page loaded with Add to cart button
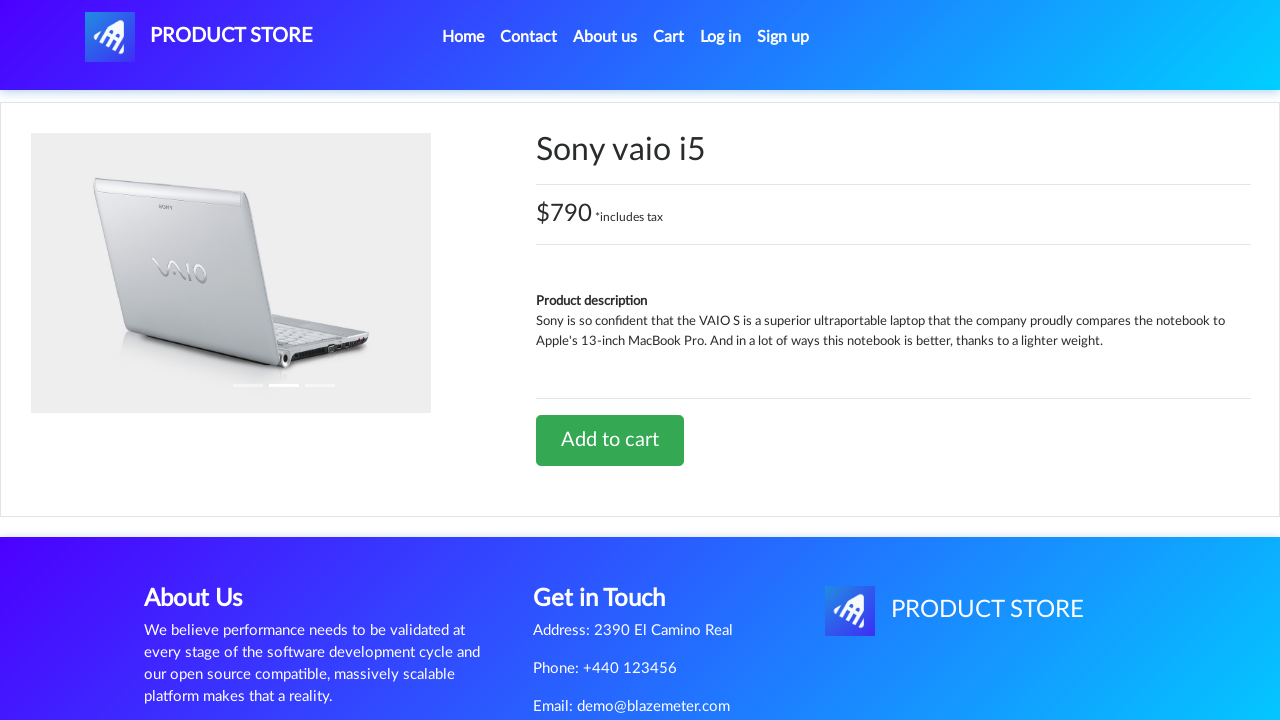

Clicked Add to cart button for Sony Vaio i5 at (610, 440) on [onclick='addToCart(8)']
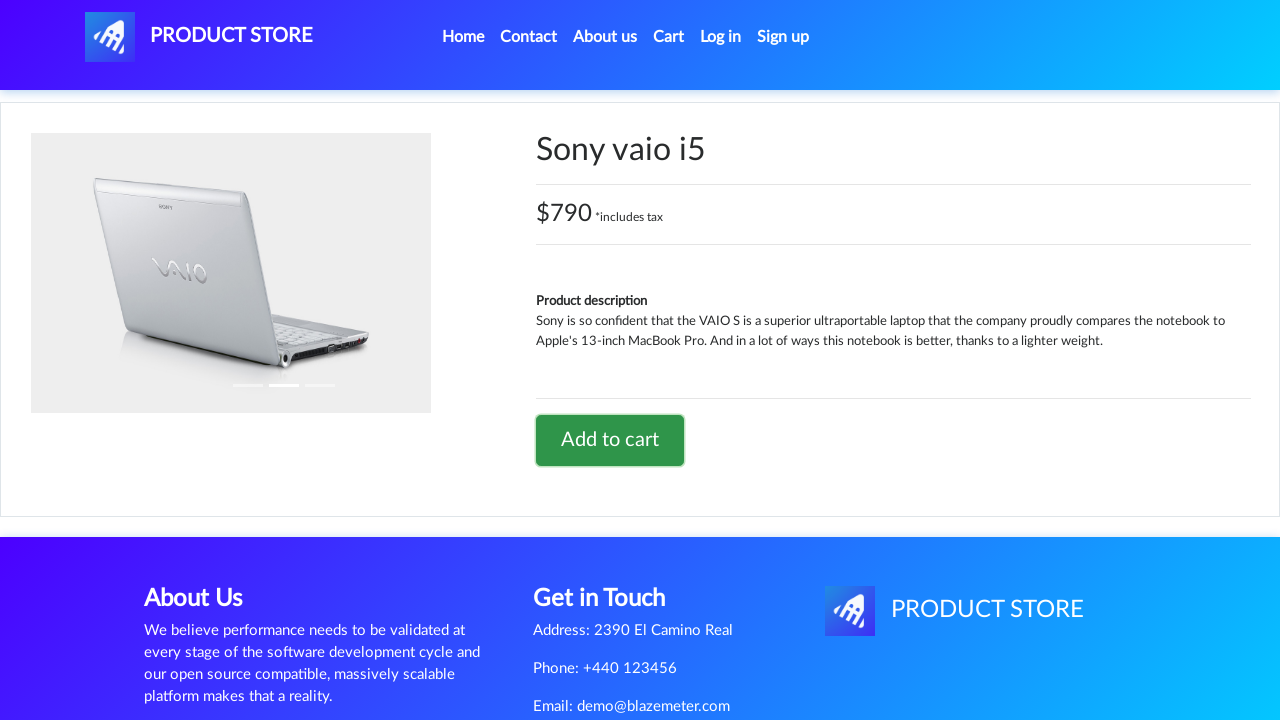

Set up dialog handler to accept alerts
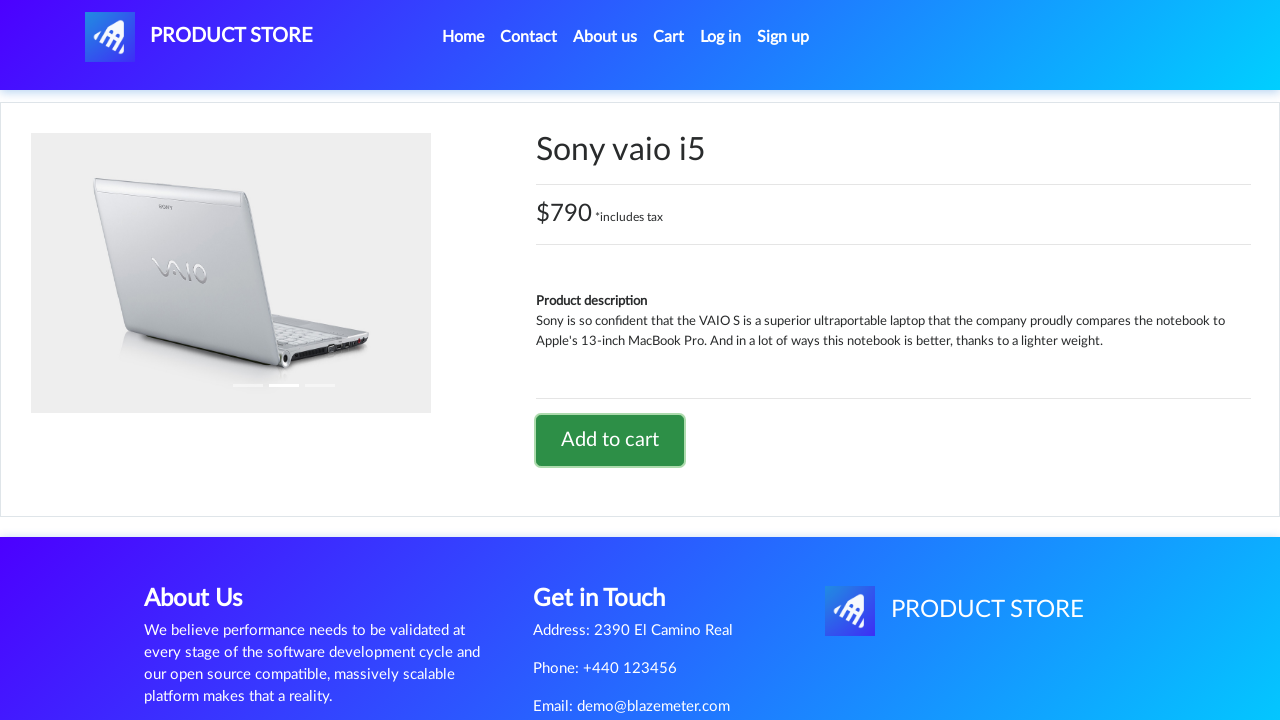

Waited for alert confirmation and cart update
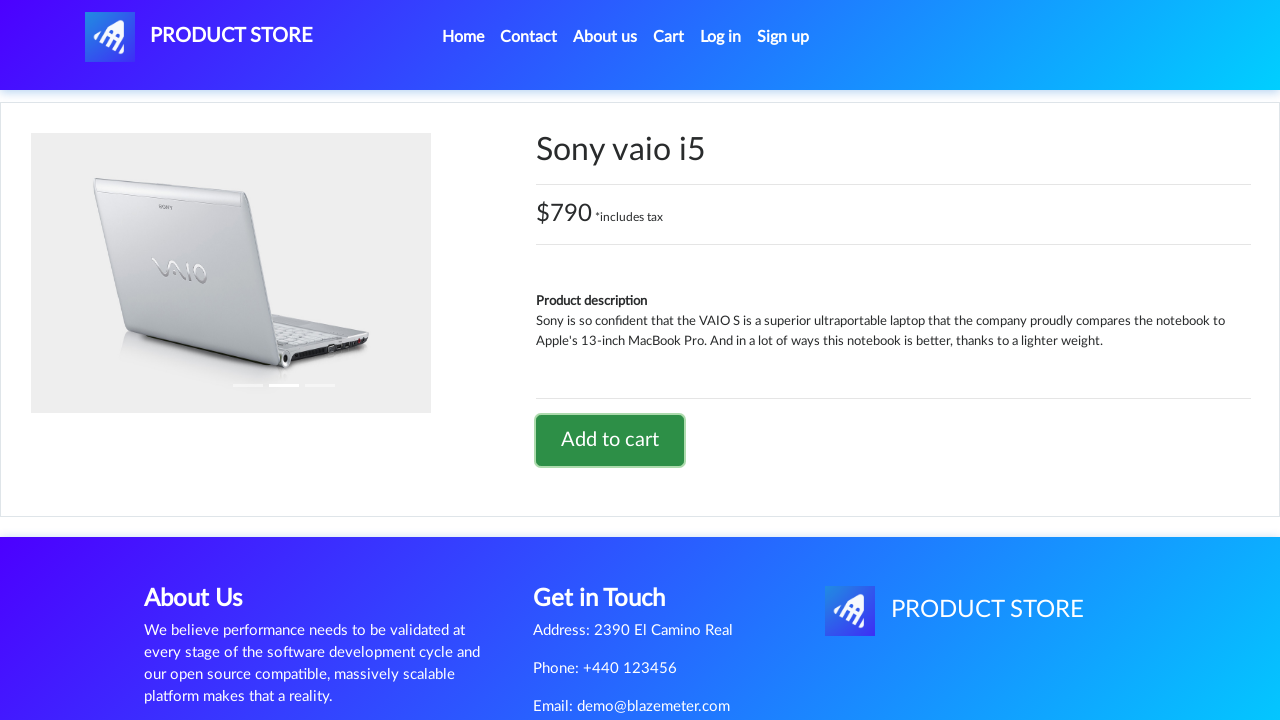

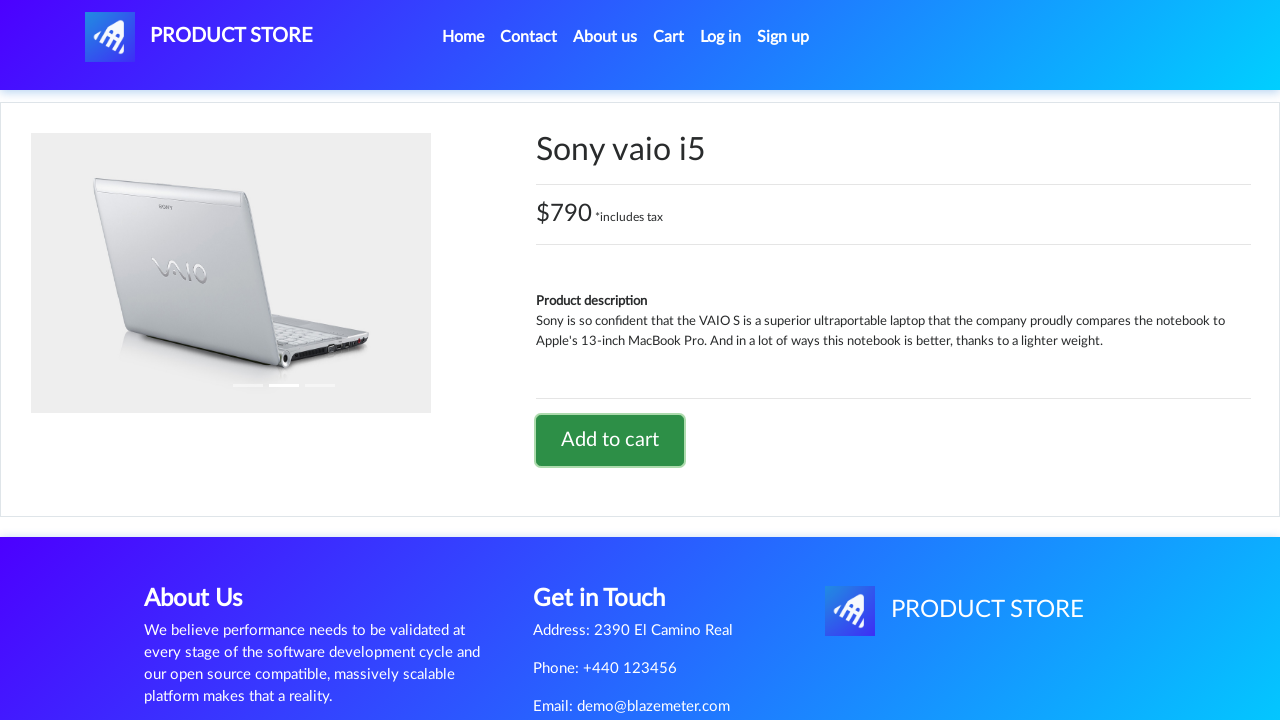